Tests a registration form by filling out all fields including first name, last name, username, email, password, phone number, selecting gender, date of birth, department, job title, programming language checkbox, and submitting the form to verify successful registration.

Starting URL: https://practice.cydeo.com/registration_form

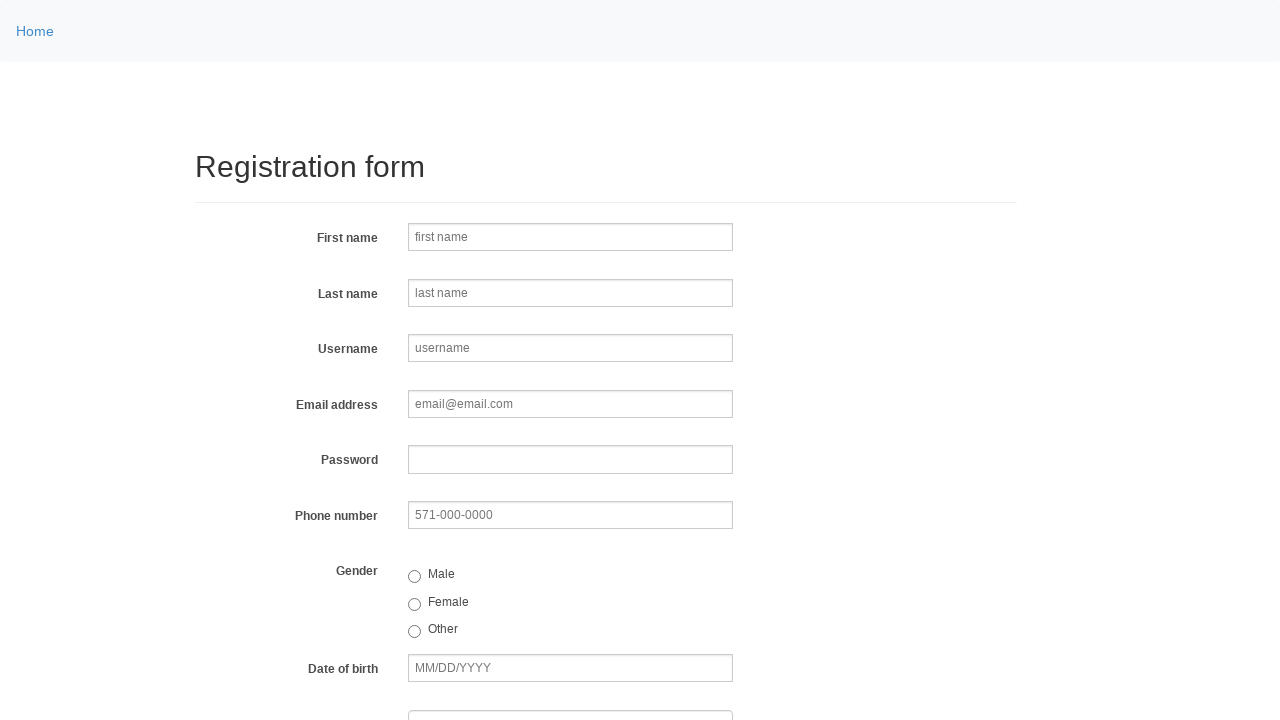

Filled first name field with 'Marcus' on input[name='firstname']
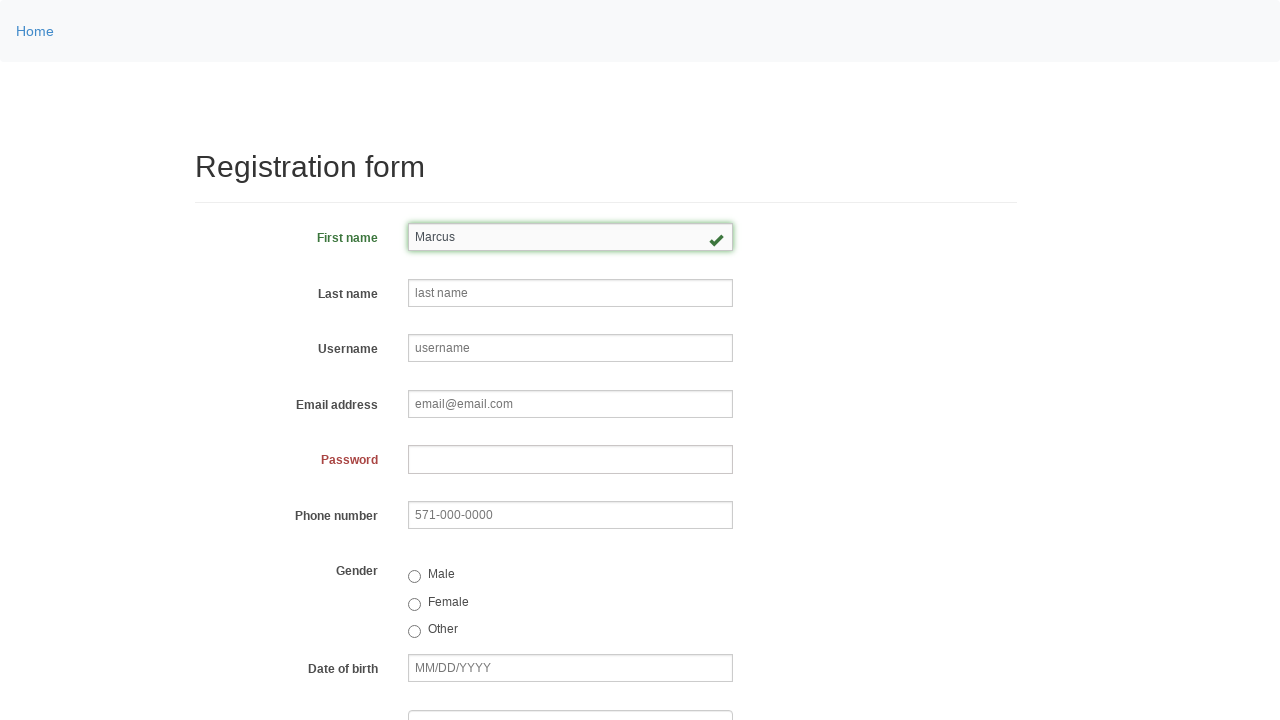

Filled last name field with 'Thompson' on input[name='lastname']
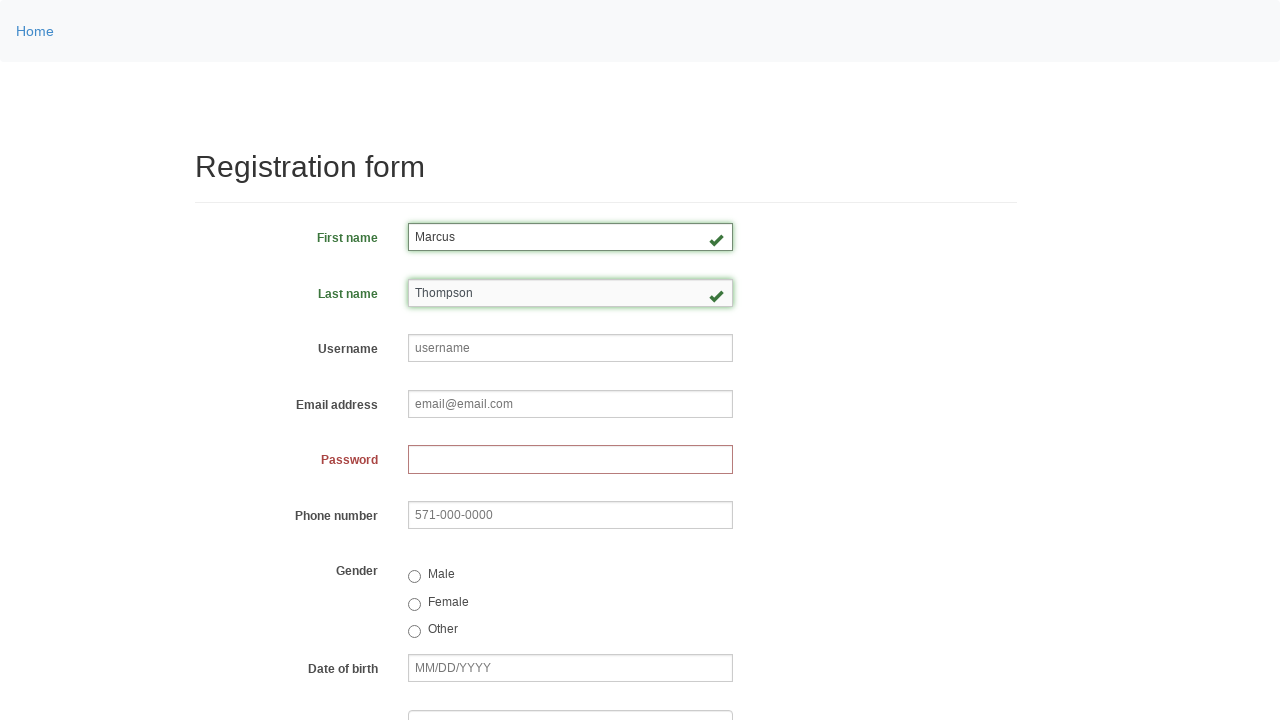

Filled username field with 'helpdesk847' on input[name='username']
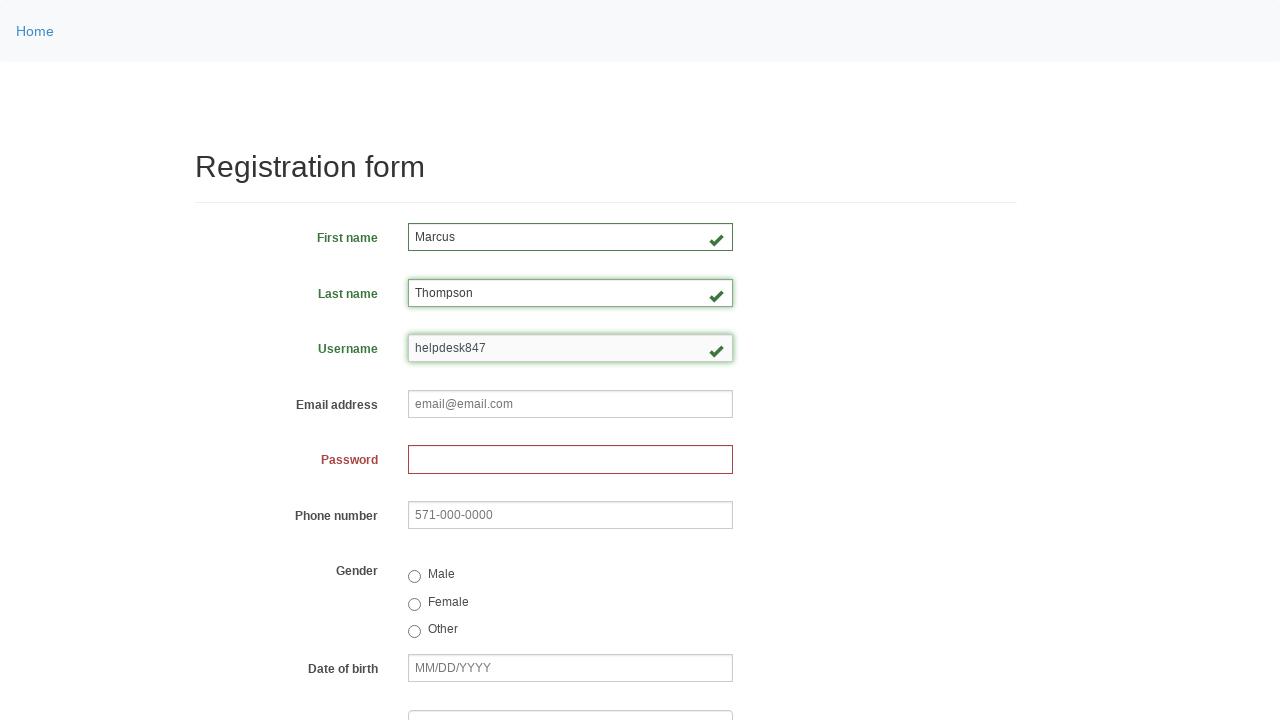

Filled email field with 'helpdesk847@email.com' on input[name='email']
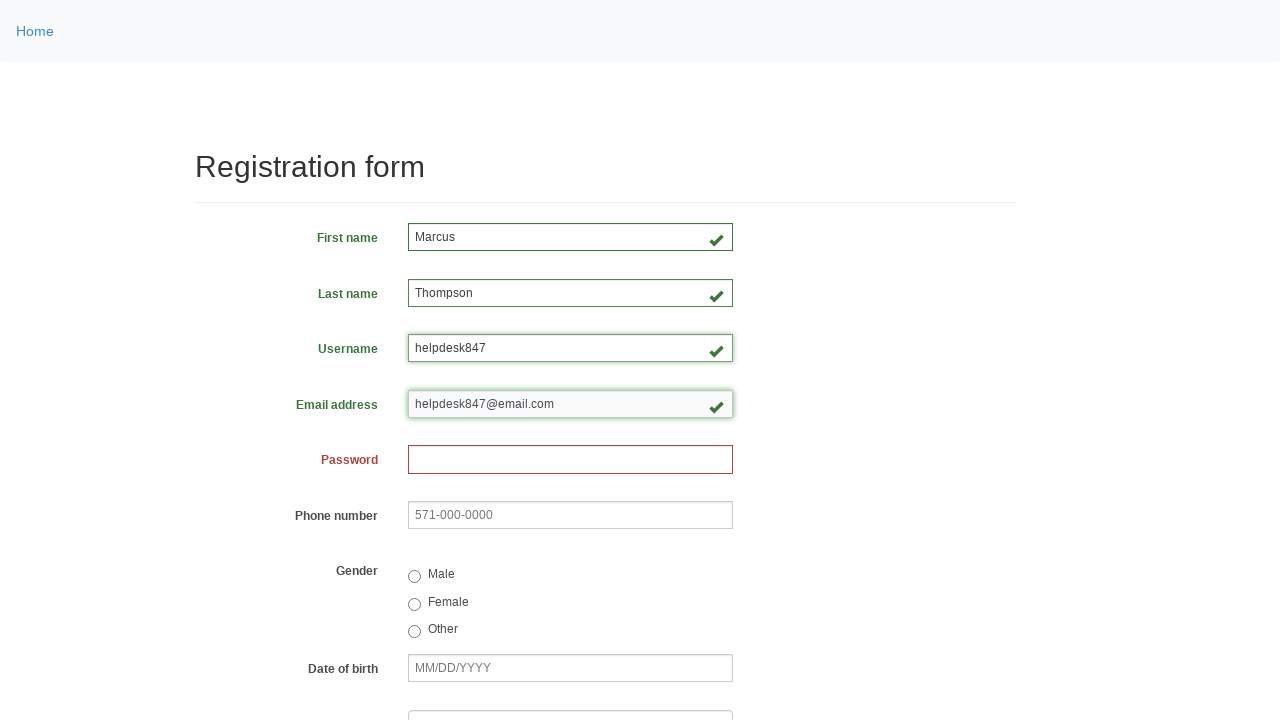

Filled password field with 'abcd1234' on input[name='password']
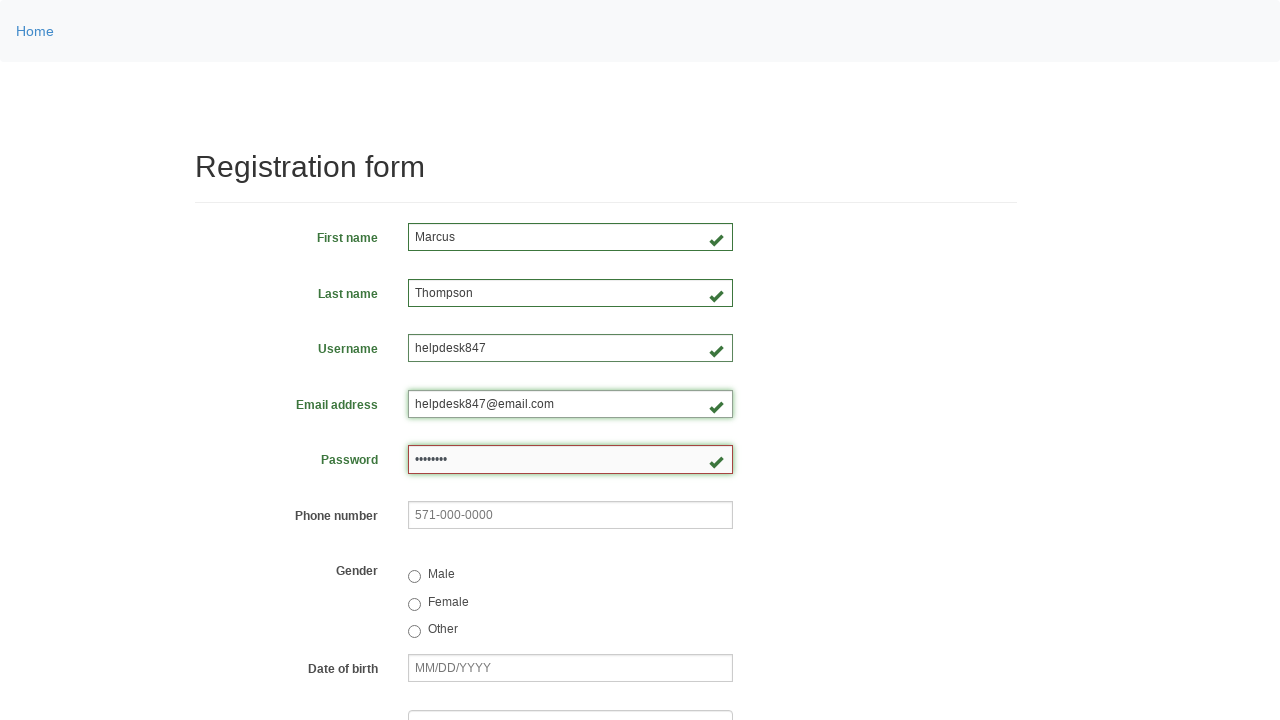

Filled phone number field with '571-234-5678' on input[name='phone']
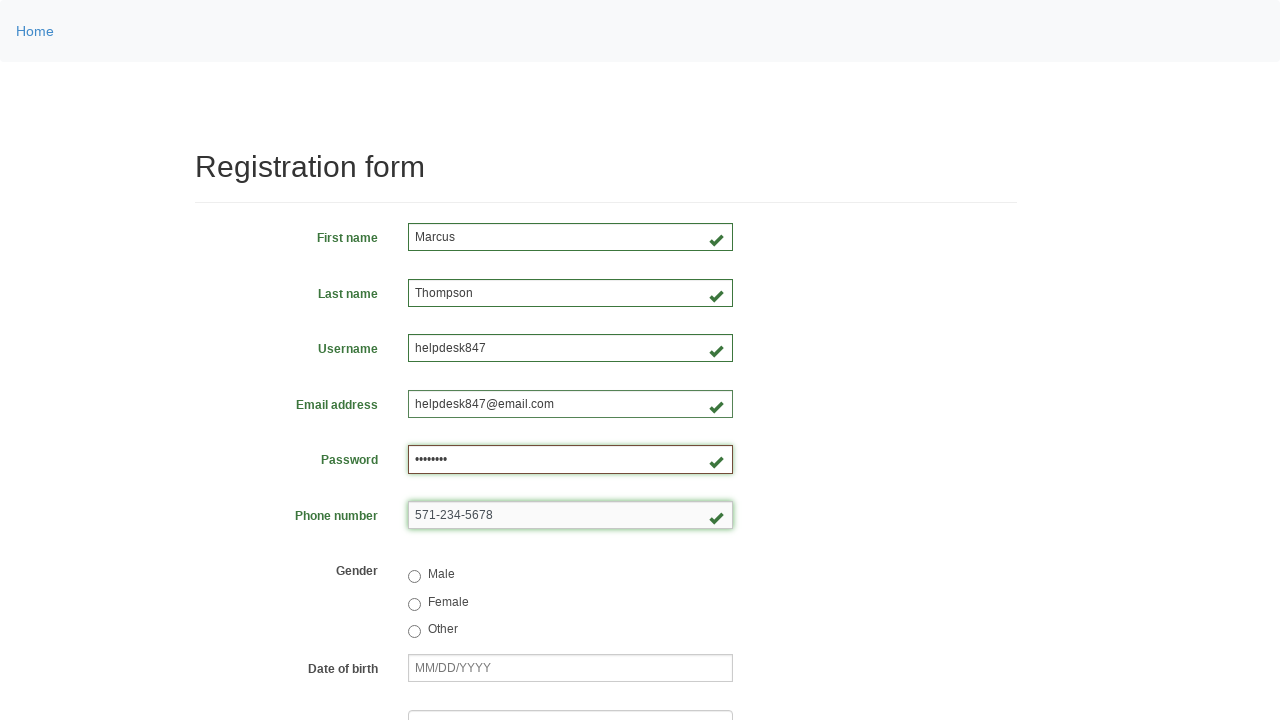

Selected female gender radio button at (414, 604) on input[value='female']
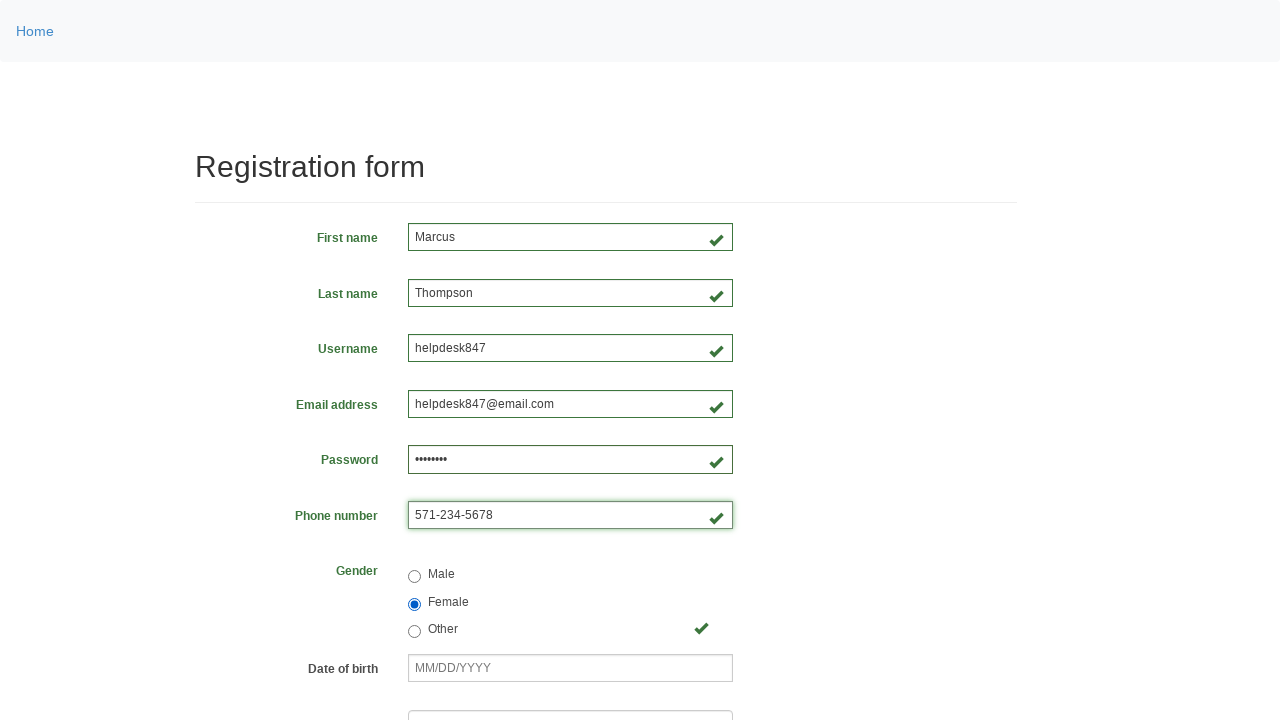

Filled date of birth field with '03/08/2000' on input[name='birthday']
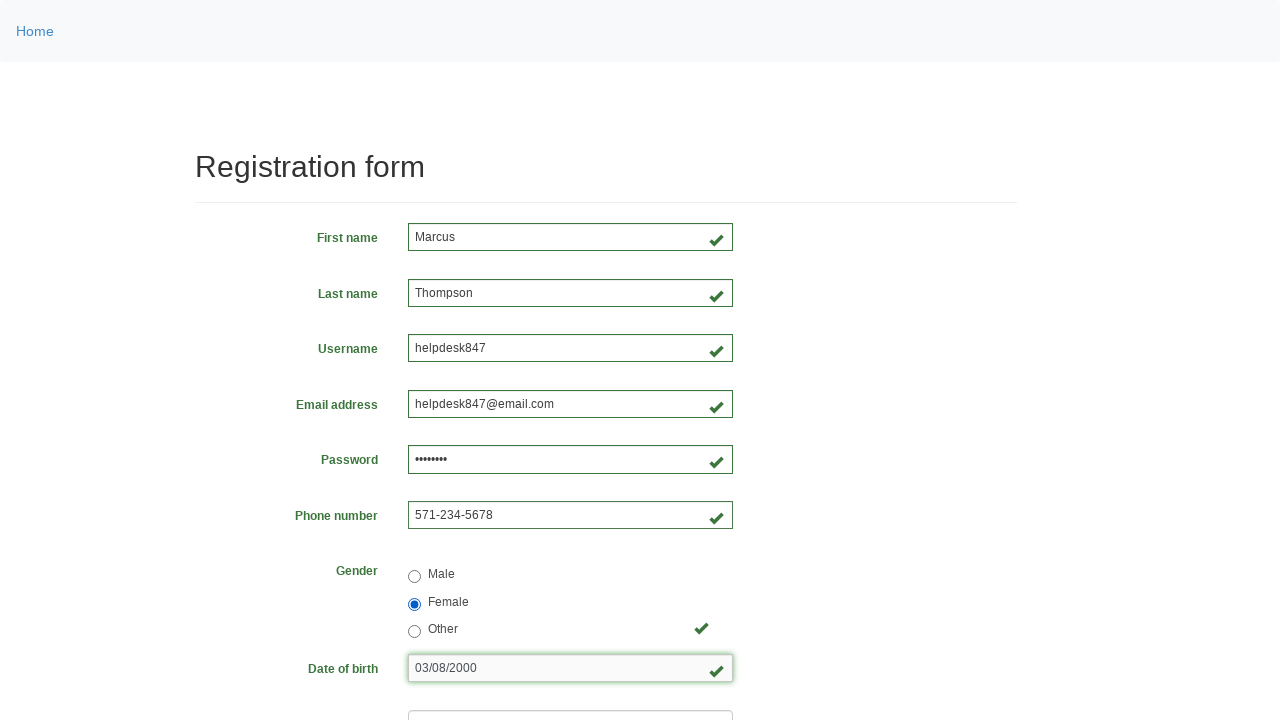

Selected department from dropdown at index 3 on select[name='department']
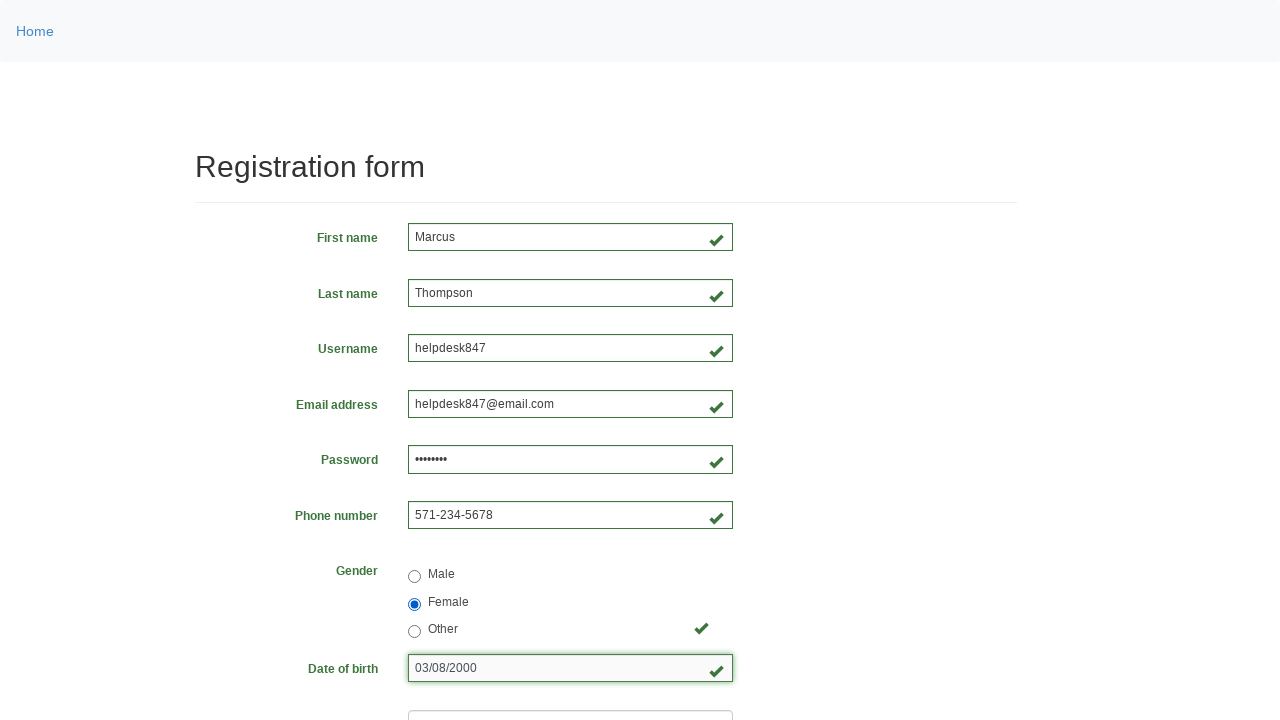

Selected job title from dropdown at index 4 on select[name='job_title']
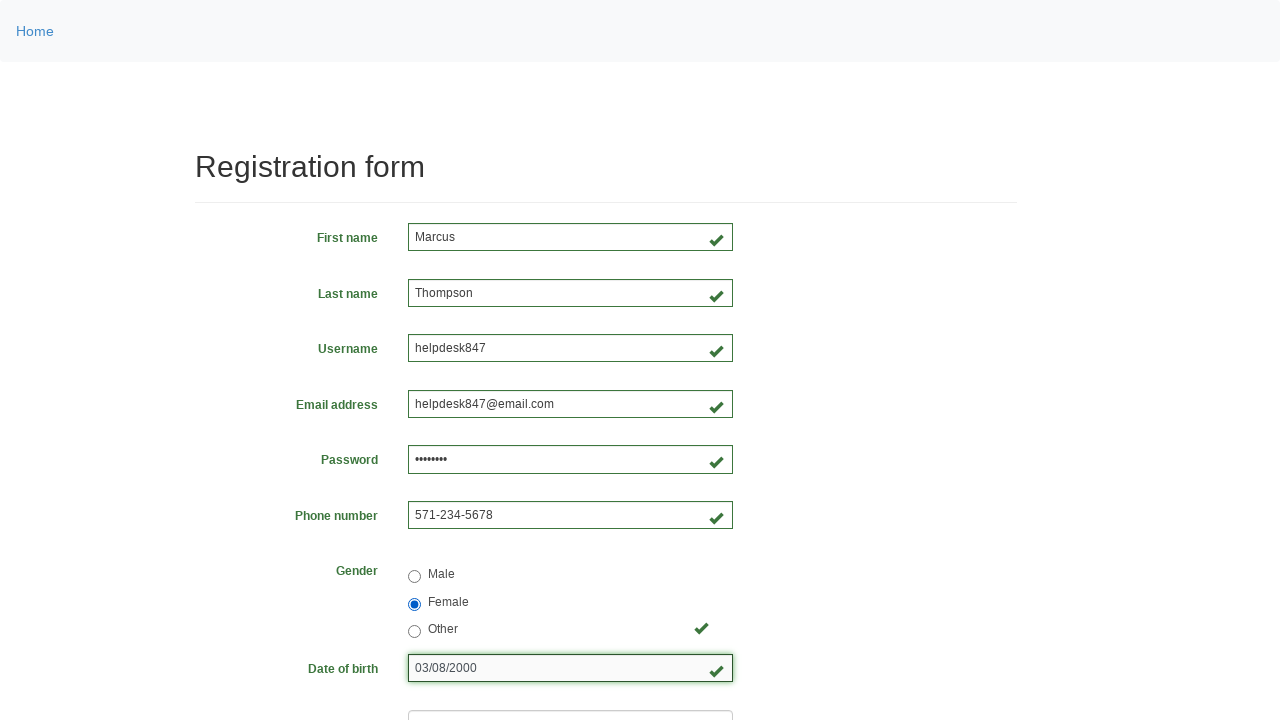

Selected programming language checkbox at (465, 468) on #inlineCheckbox2
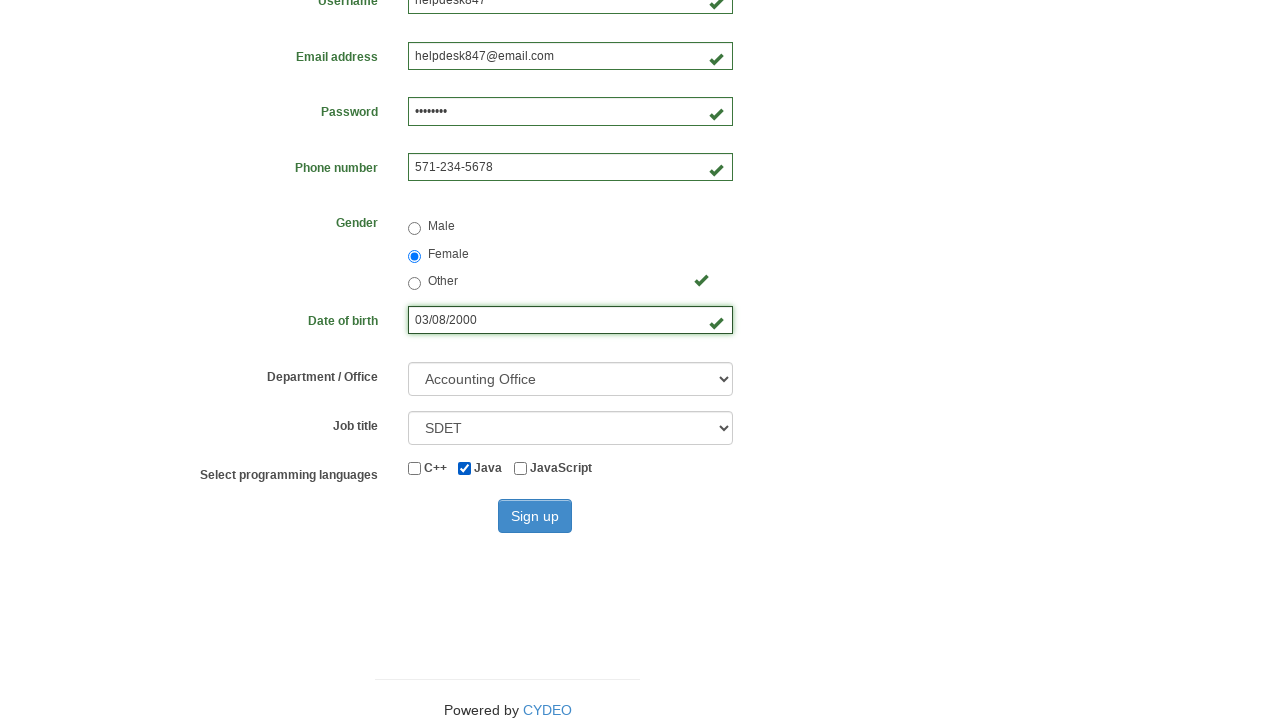

Clicked sign up button to submit registration form at (535, 516) on #wooden_spoon
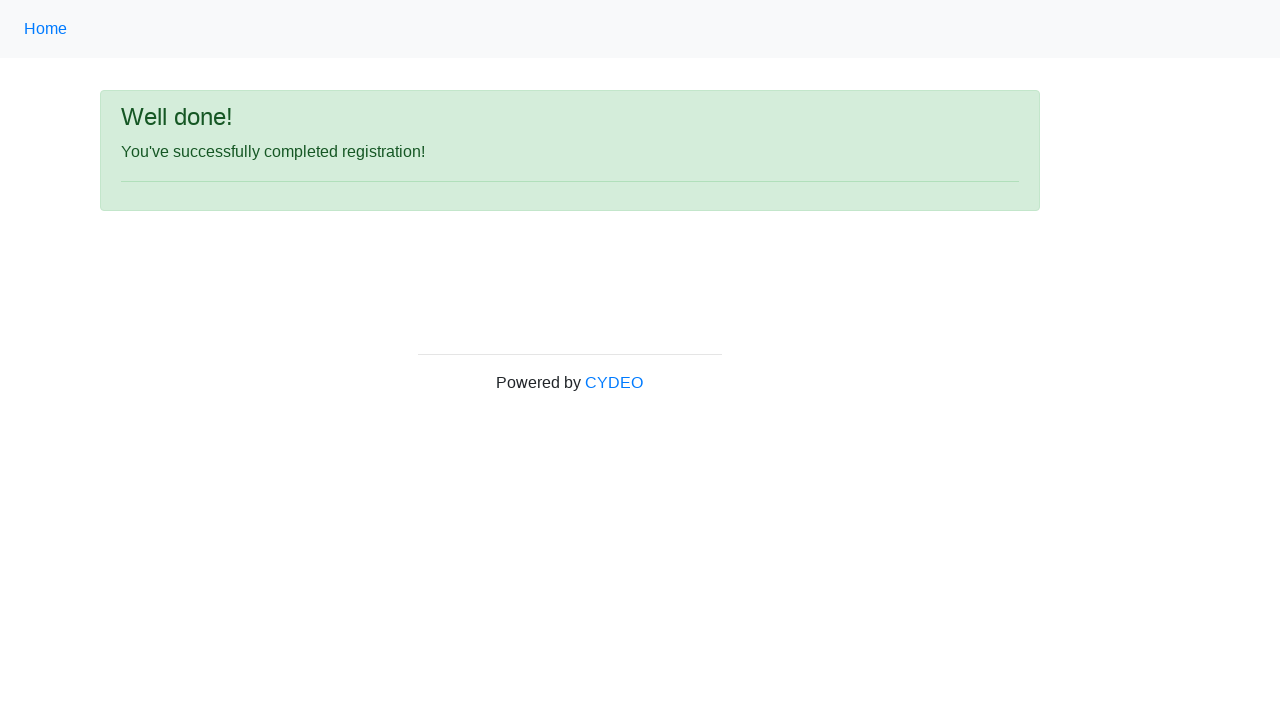

Verified success message 'successfully completed registration' is displayed
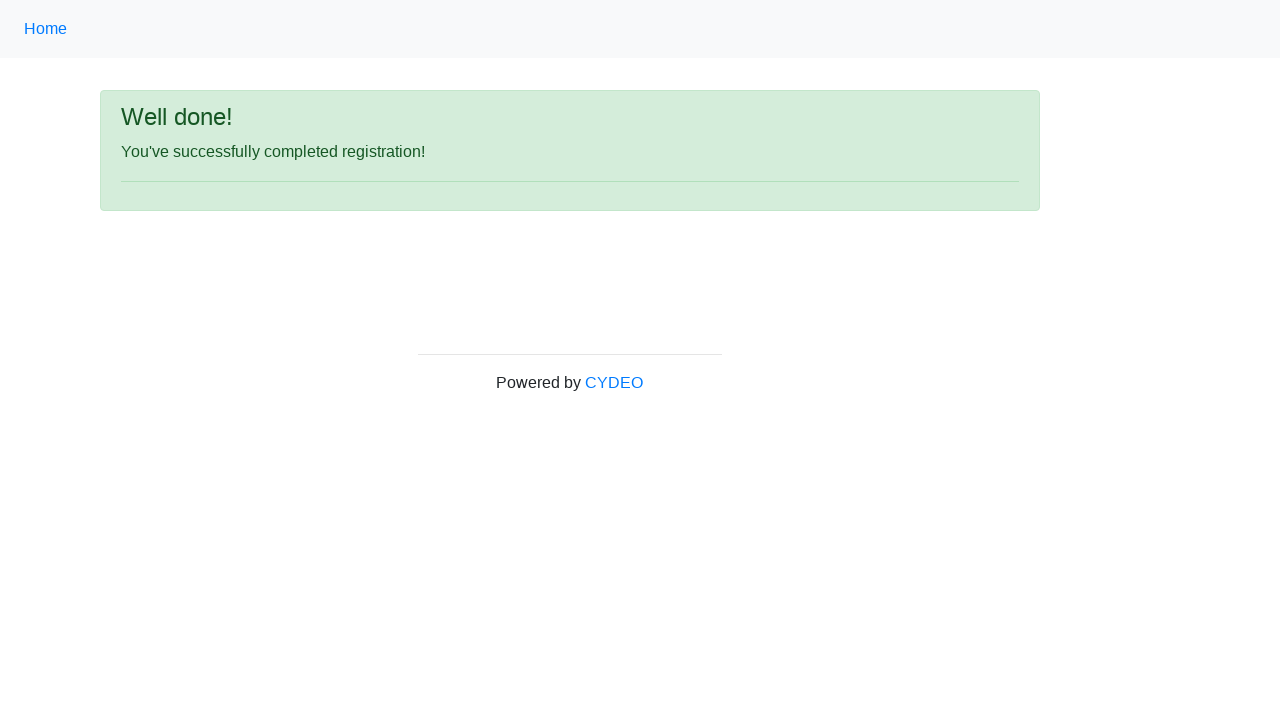

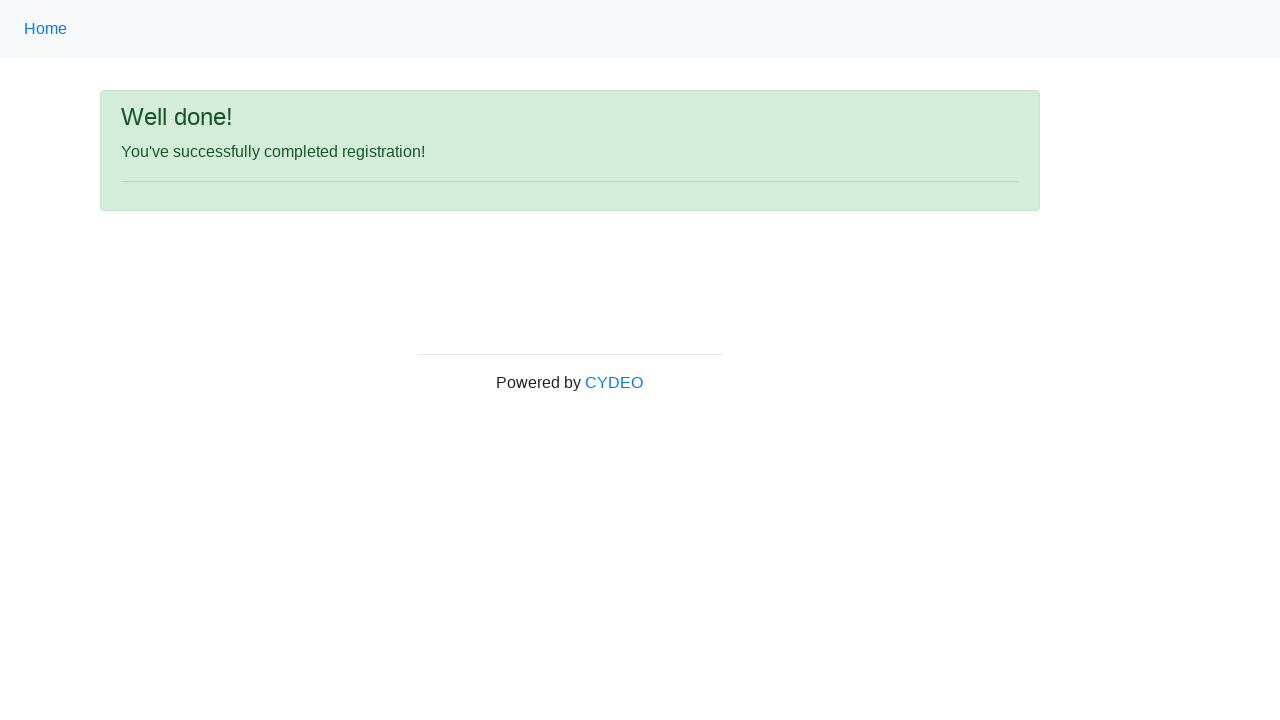